Tests sorting a data table (table2) with class attributes in ascending order by clicking the dues column header.

Starting URL: http://the-internet.herokuapp.com/tables

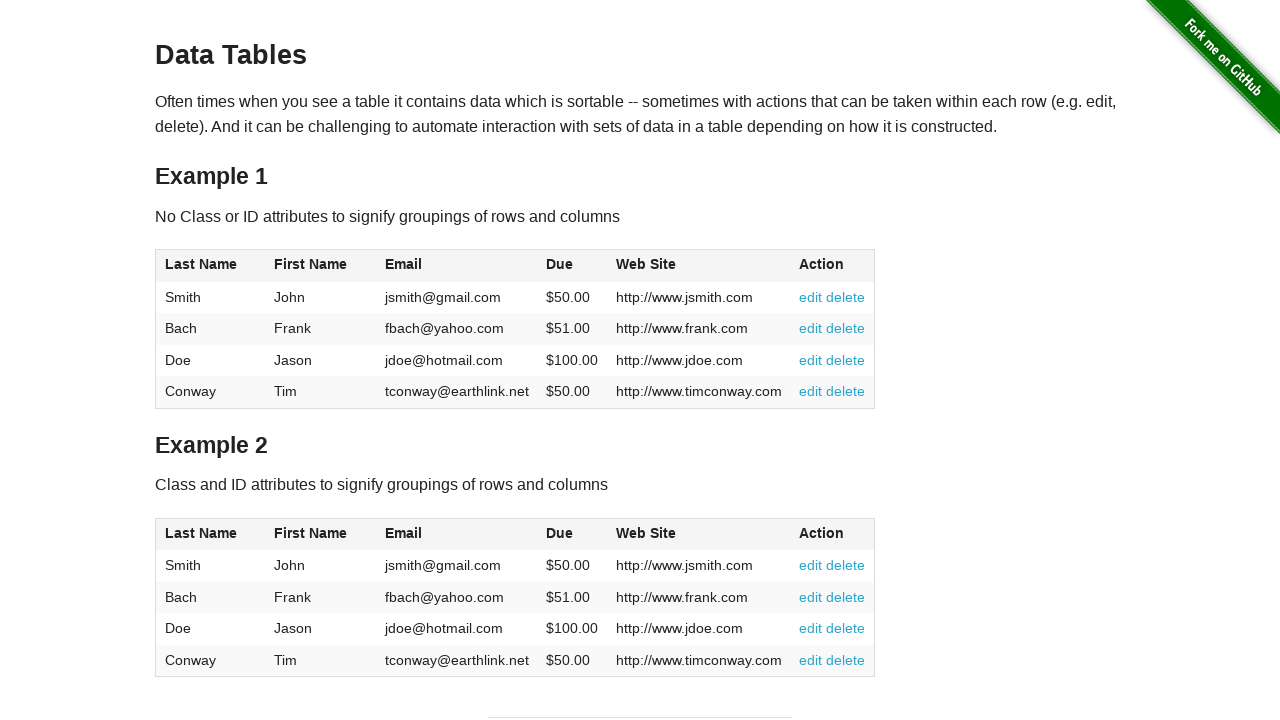

Navigated to the-internet.herokuapp.com/tables
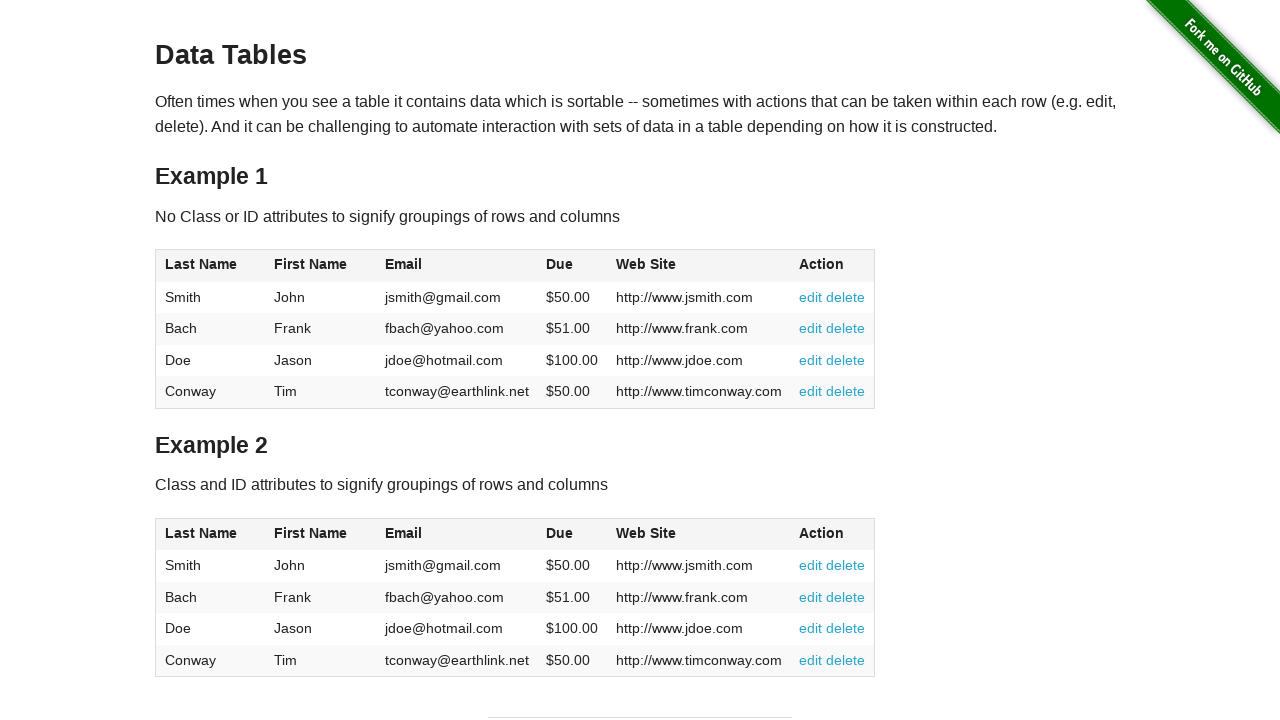

Clicked dues column header in table2 to sort in ascending order at (560, 533) on #table2 thead .dues
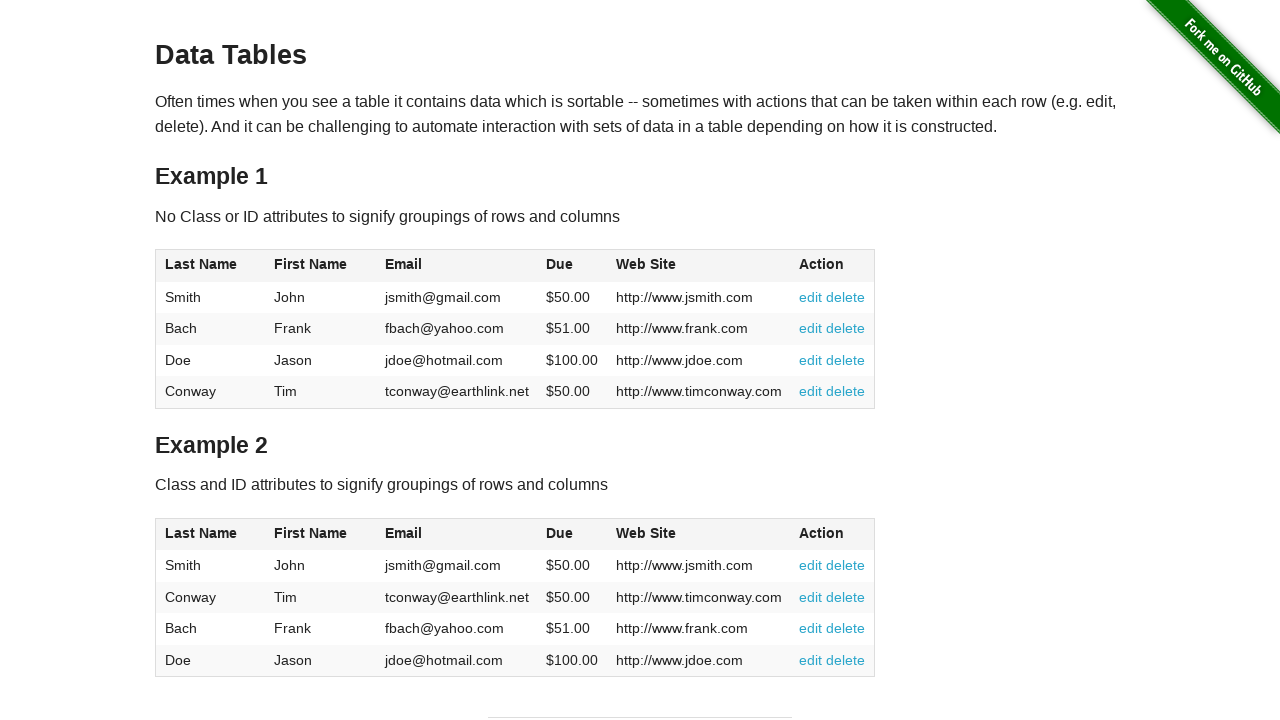

Table2 updated after sorting by dues column
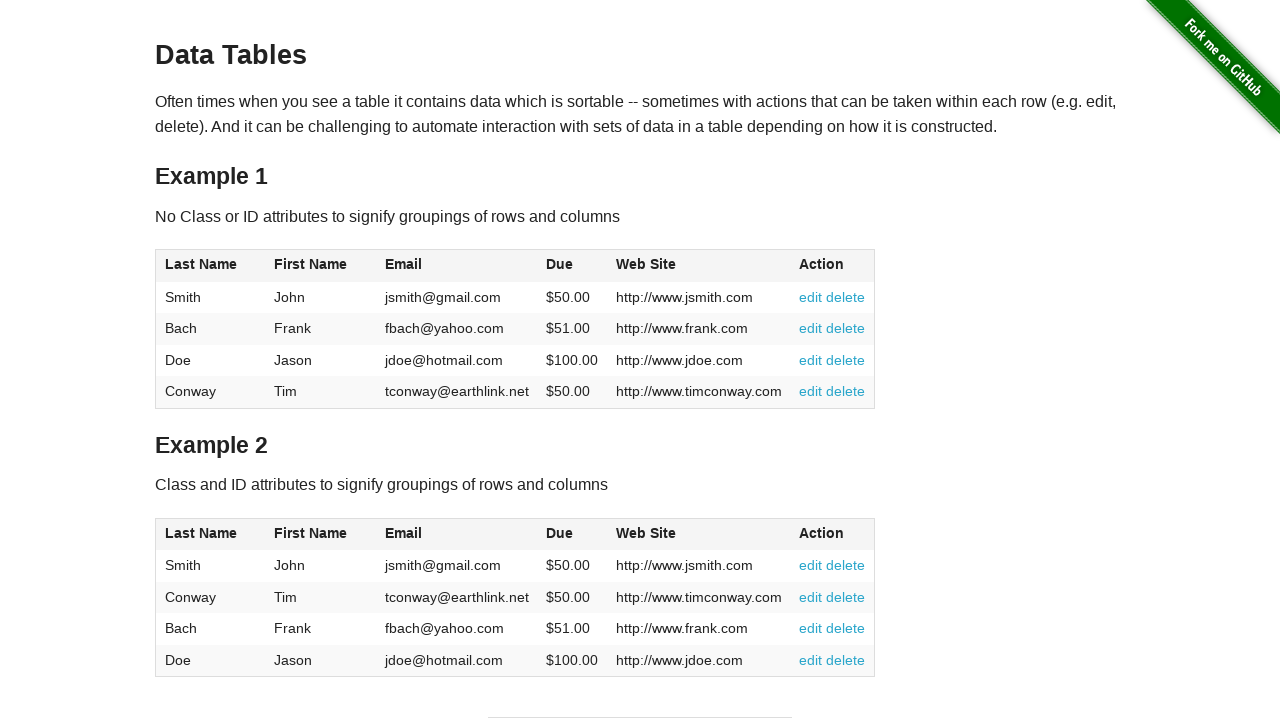

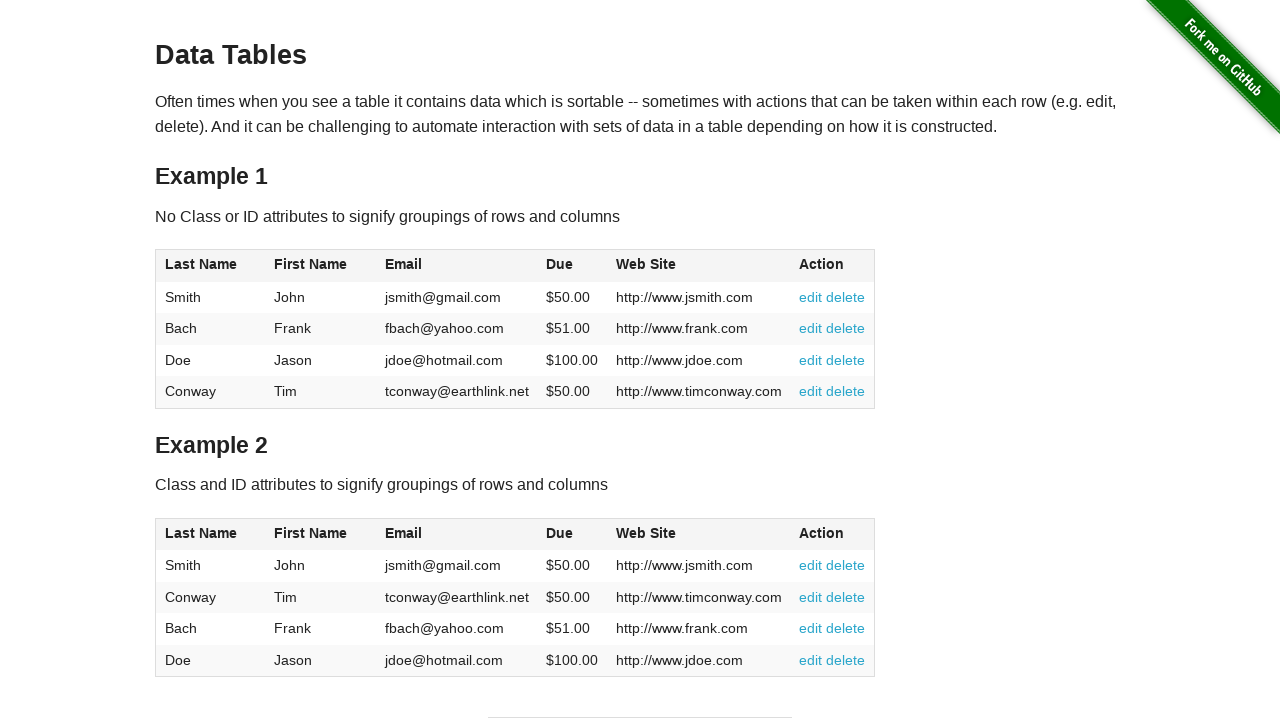